Tests clearing the complete state of all items by checking and then unchecking the toggle all checkbox.

Starting URL: https://demo.playwright.dev/todomvc

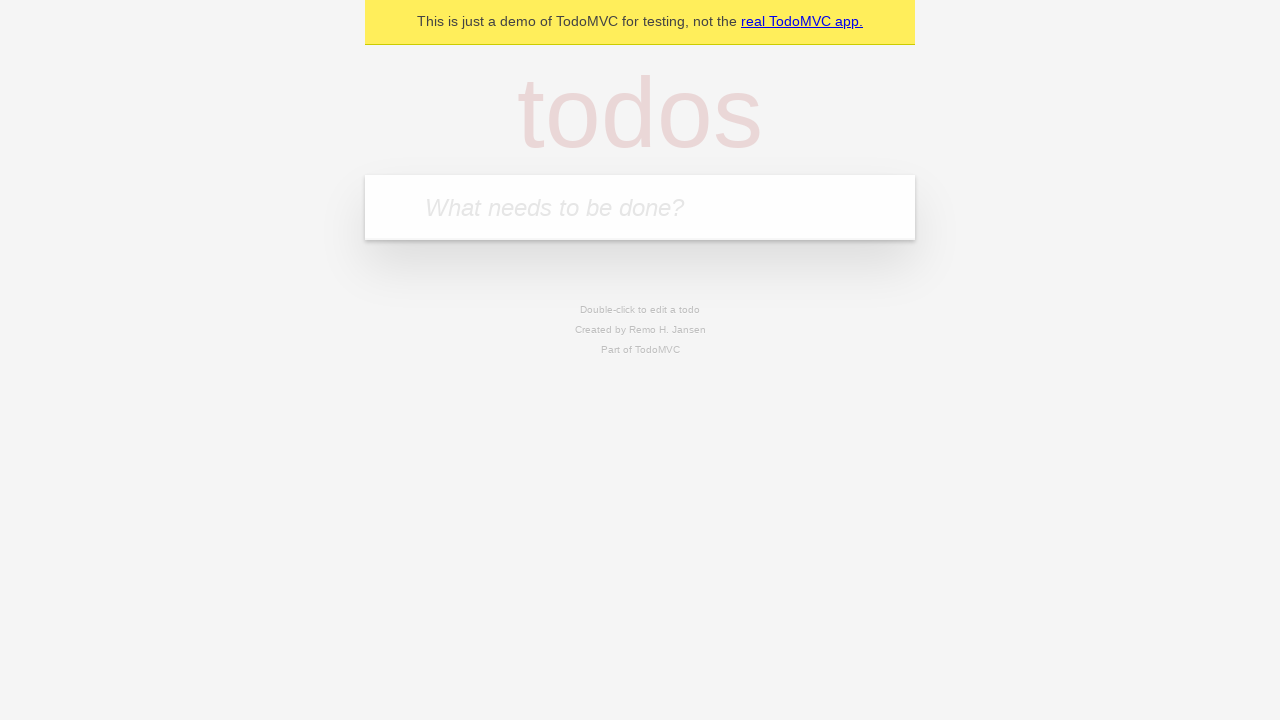

Filled todo input with 'buy some cheese' on internal:attr=[placeholder="What needs to be done?"i]
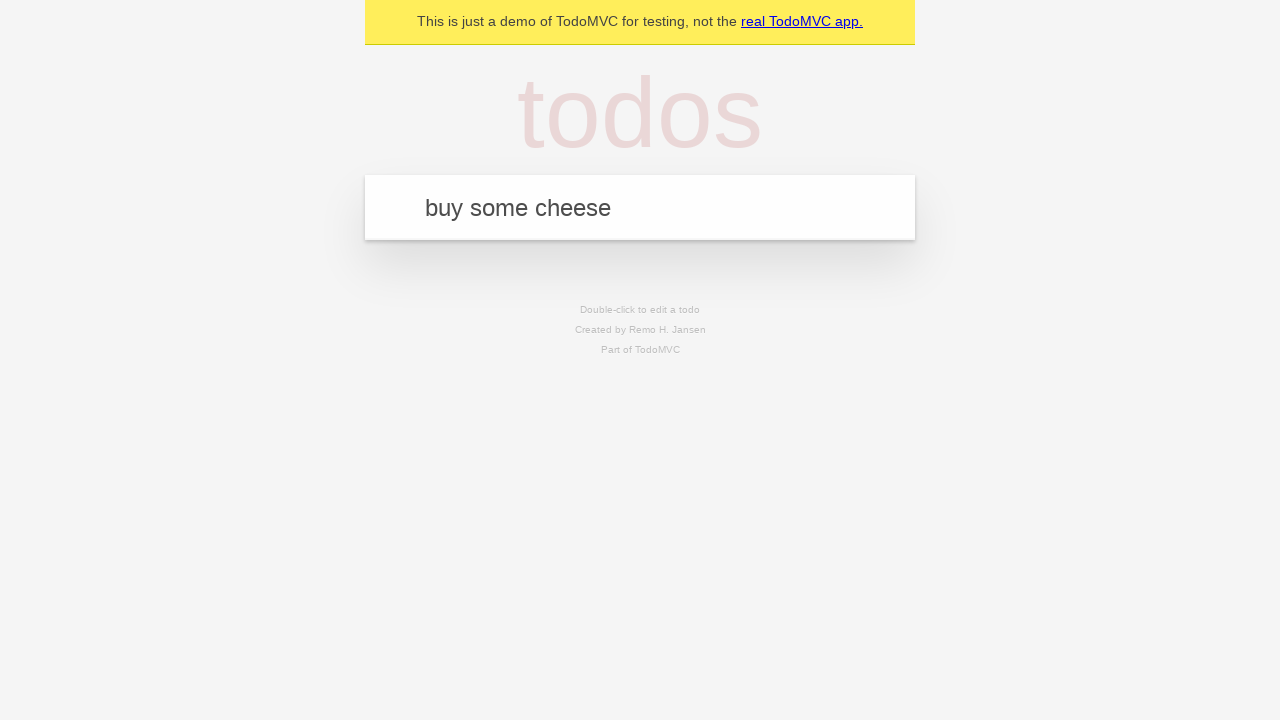

Pressed Enter to add first todo on internal:attr=[placeholder="What needs to be done?"i]
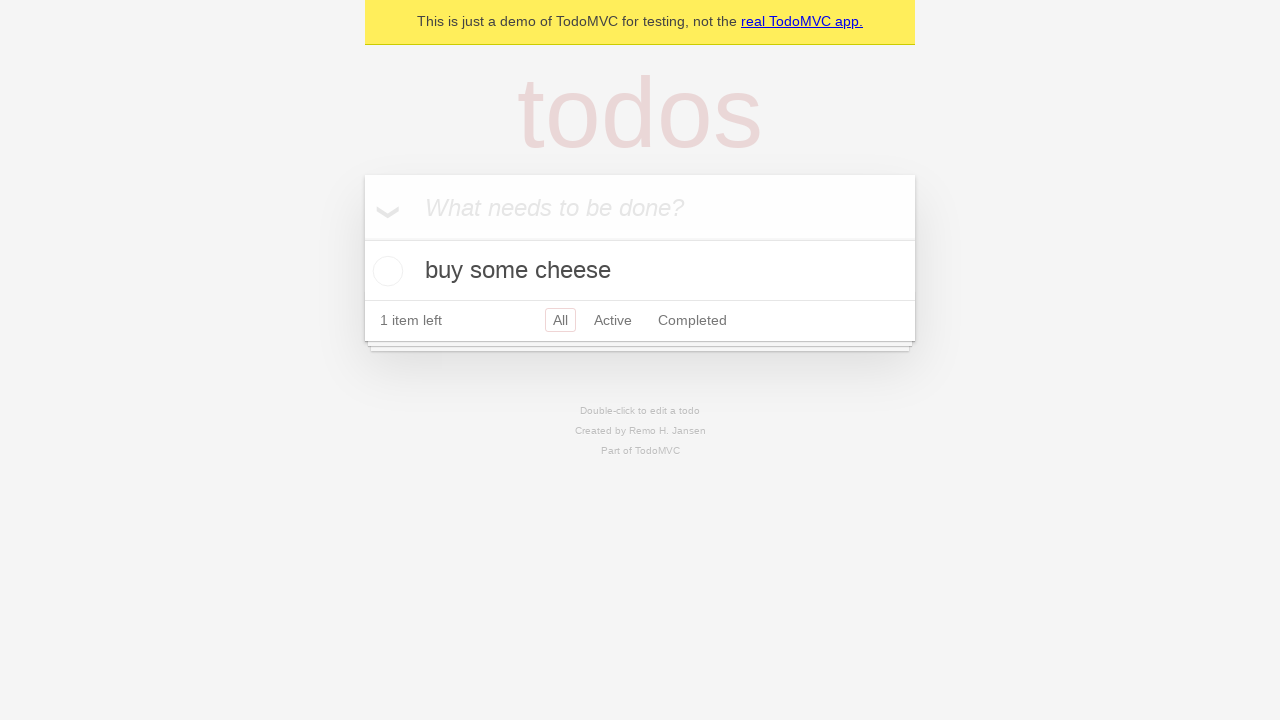

Filled todo input with 'feed the cat' on internal:attr=[placeholder="What needs to be done?"i]
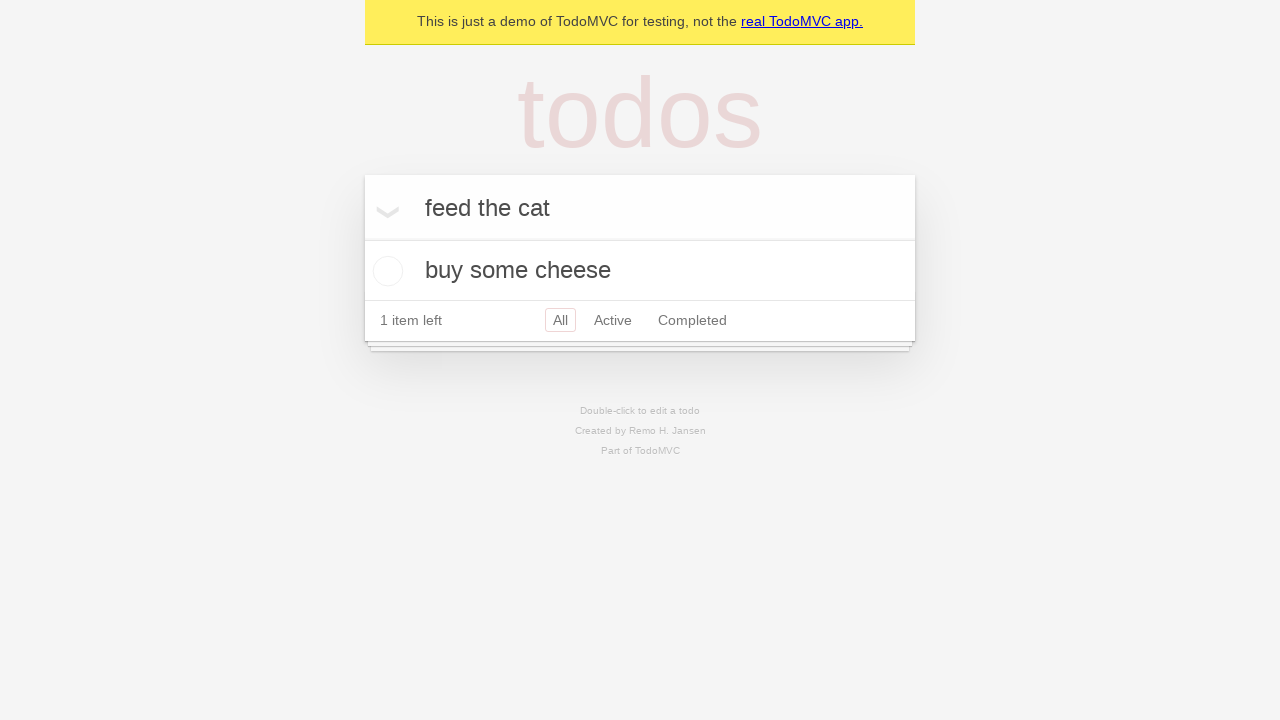

Pressed Enter to add second todo on internal:attr=[placeholder="What needs to be done?"i]
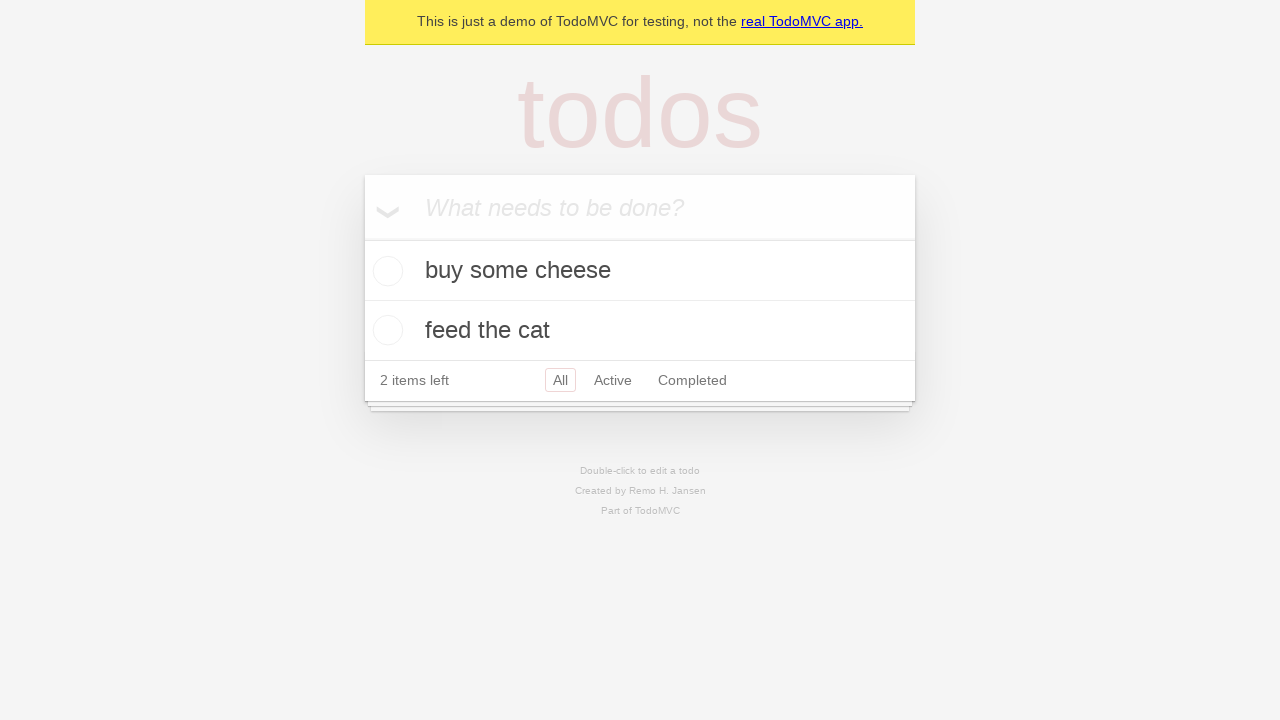

Filled todo input with 'book a doctors appointment' on internal:attr=[placeholder="What needs to be done?"i]
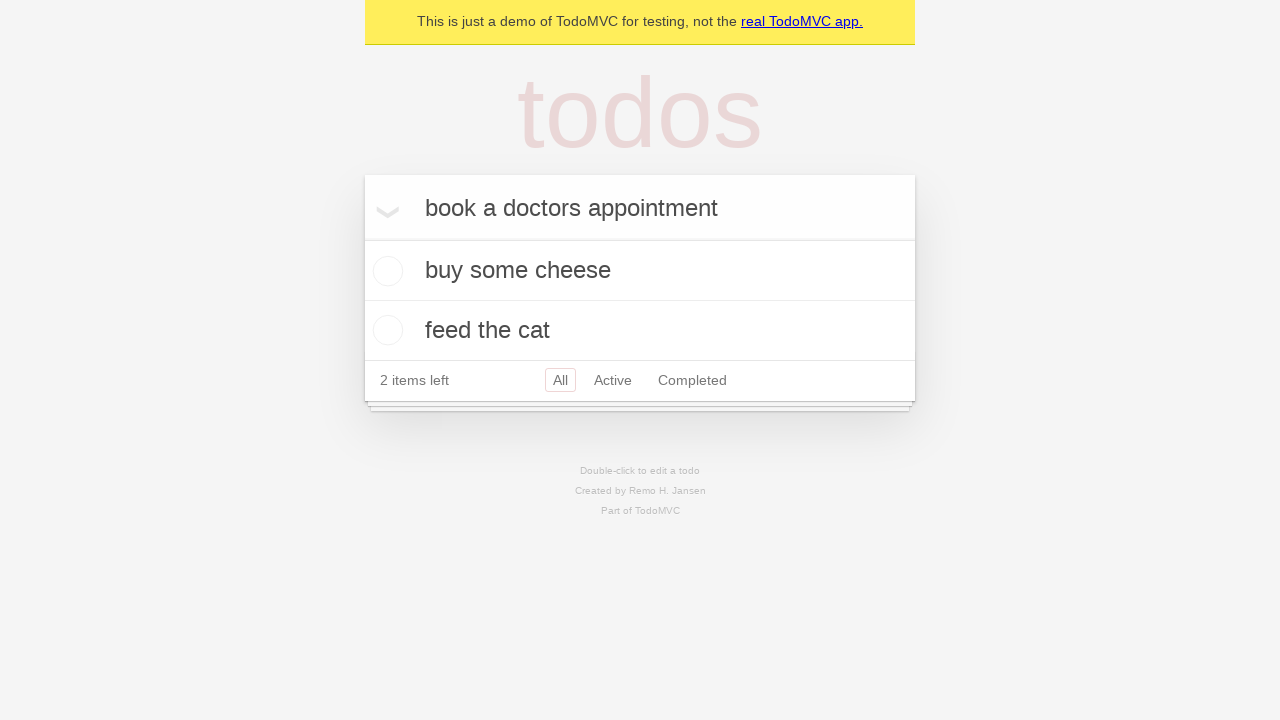

Pressed Enter to add third todo on internal:attr=[placeholder="What needs to be done?"i]
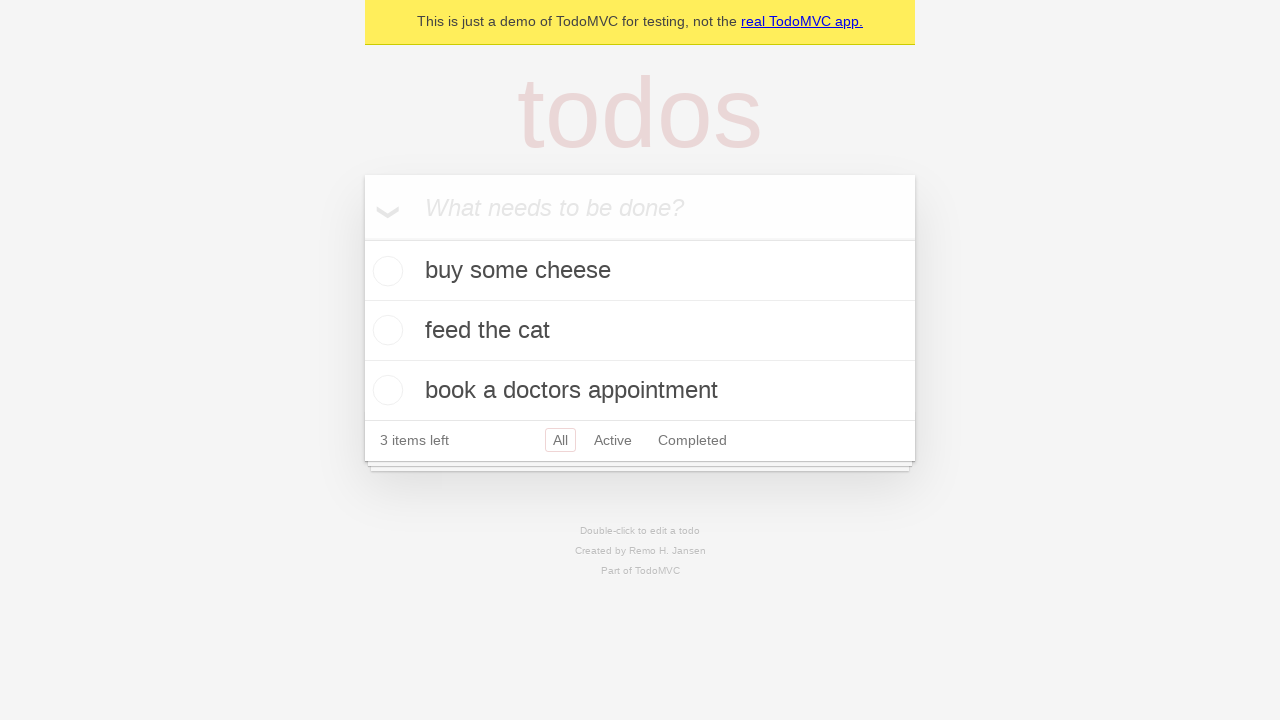

Checked 'Mark all as complete' toggle to complete all items at (362, 238) on internal:label="Mark all as complete"i
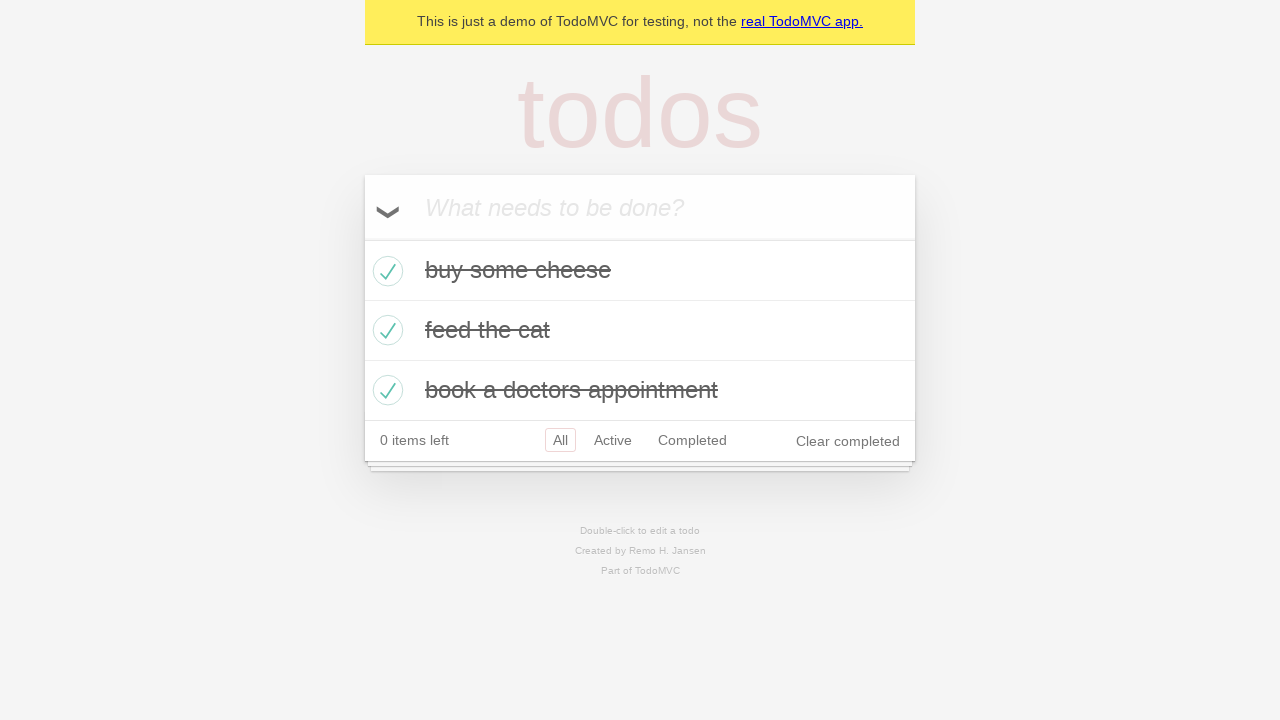

Unchecked 'Mark all as complete' toggle to clear complete state of all items at (362, 238) on internal:label="Mark all as complete"i
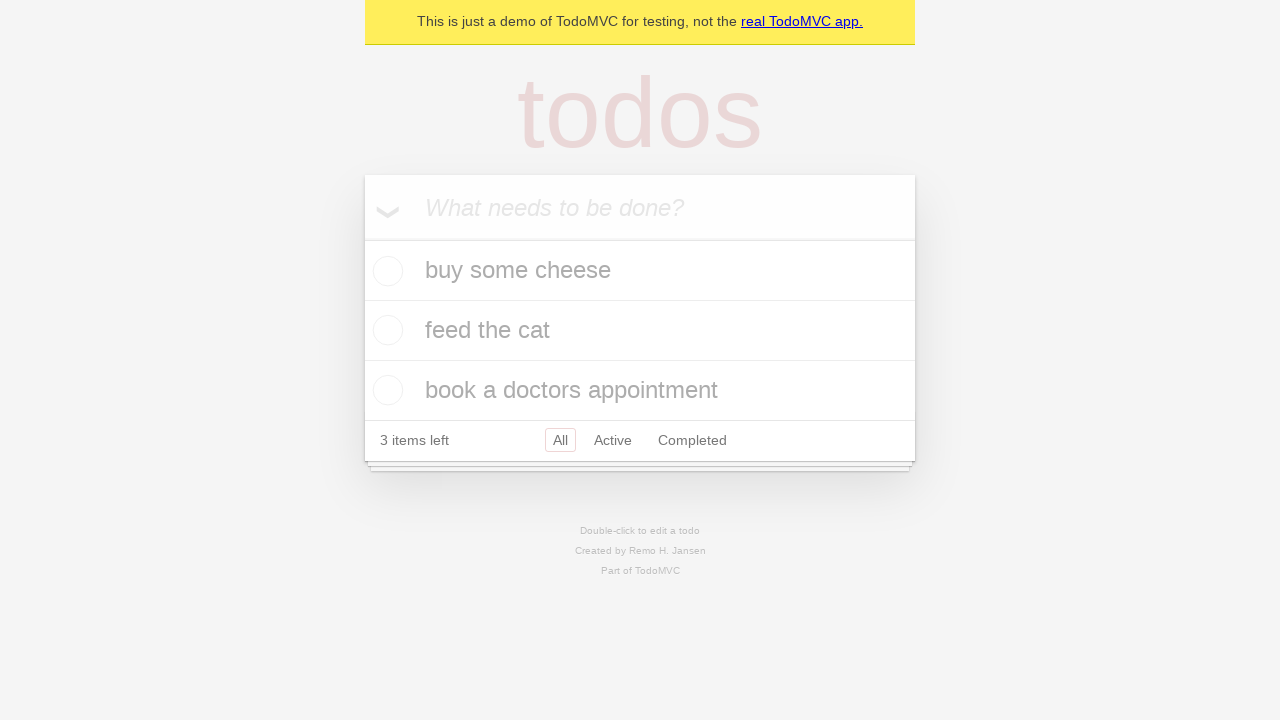

Waited for todo items to be visible
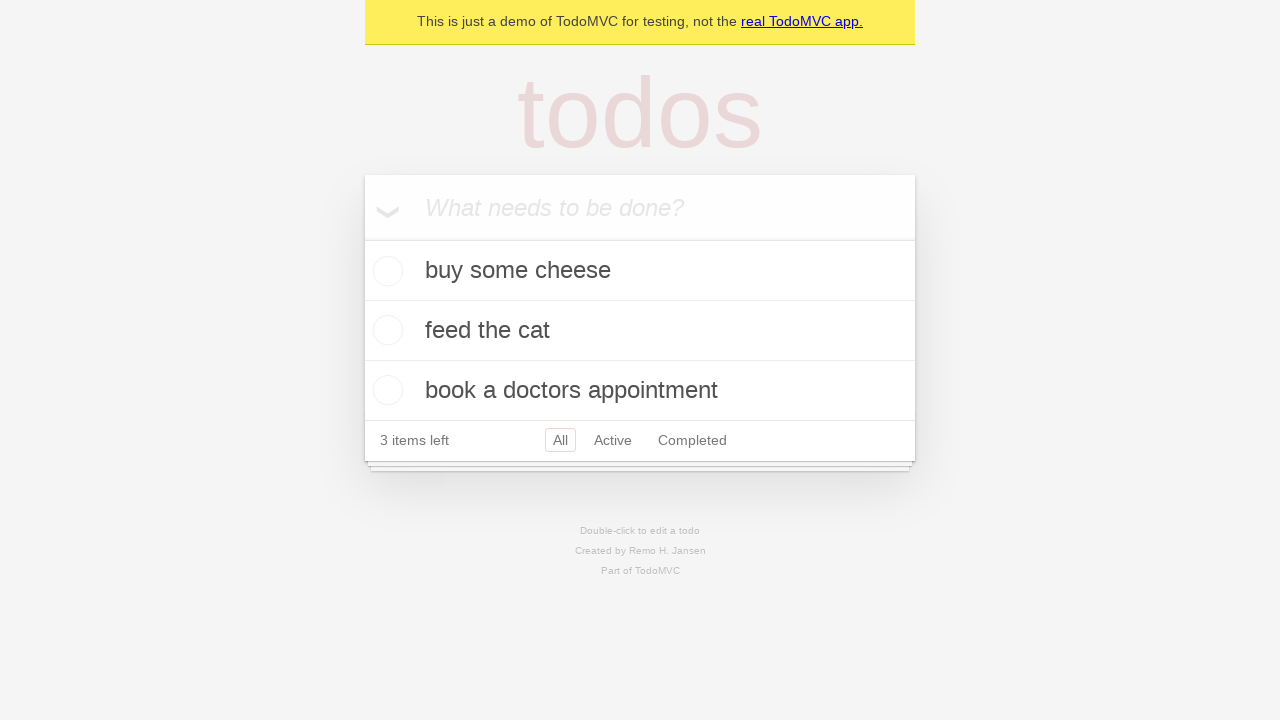

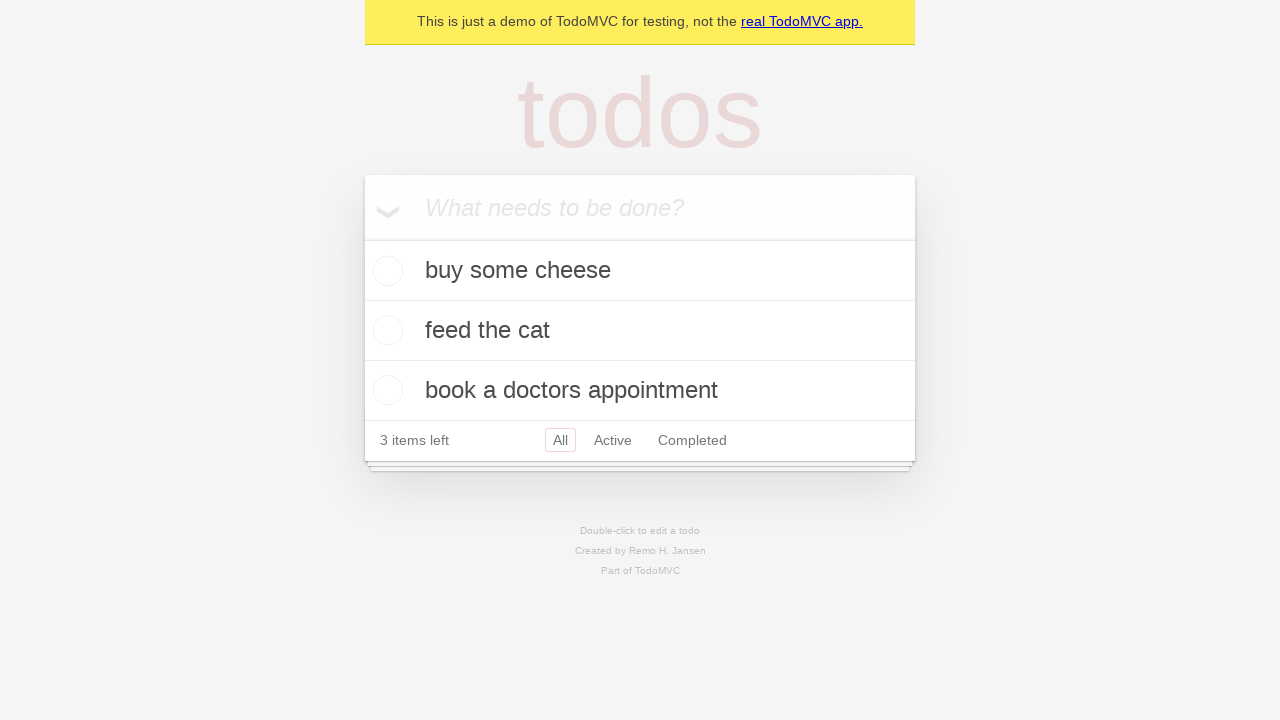